Clicks on the Elements card and verifies the URL changes to contain '/elements'

Starting URL: https://demoqa.com

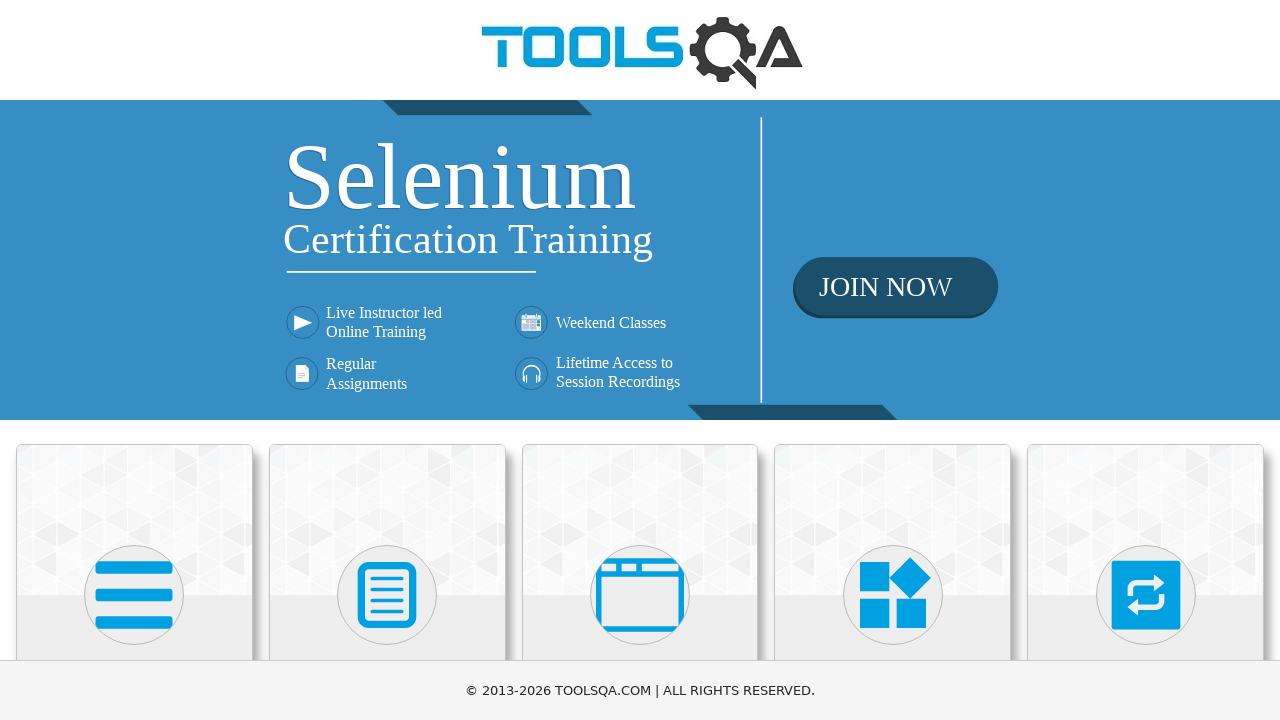

Waited for cards to load on DemoQA homepage
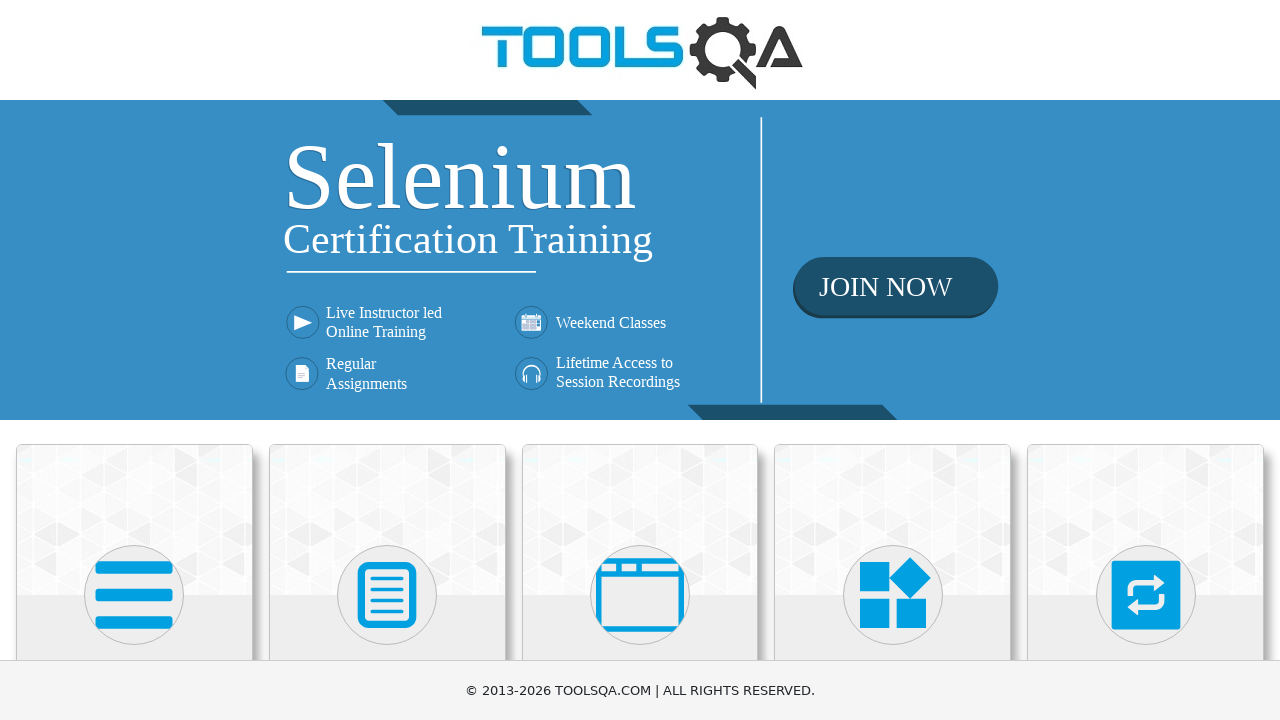

Located the Elements card
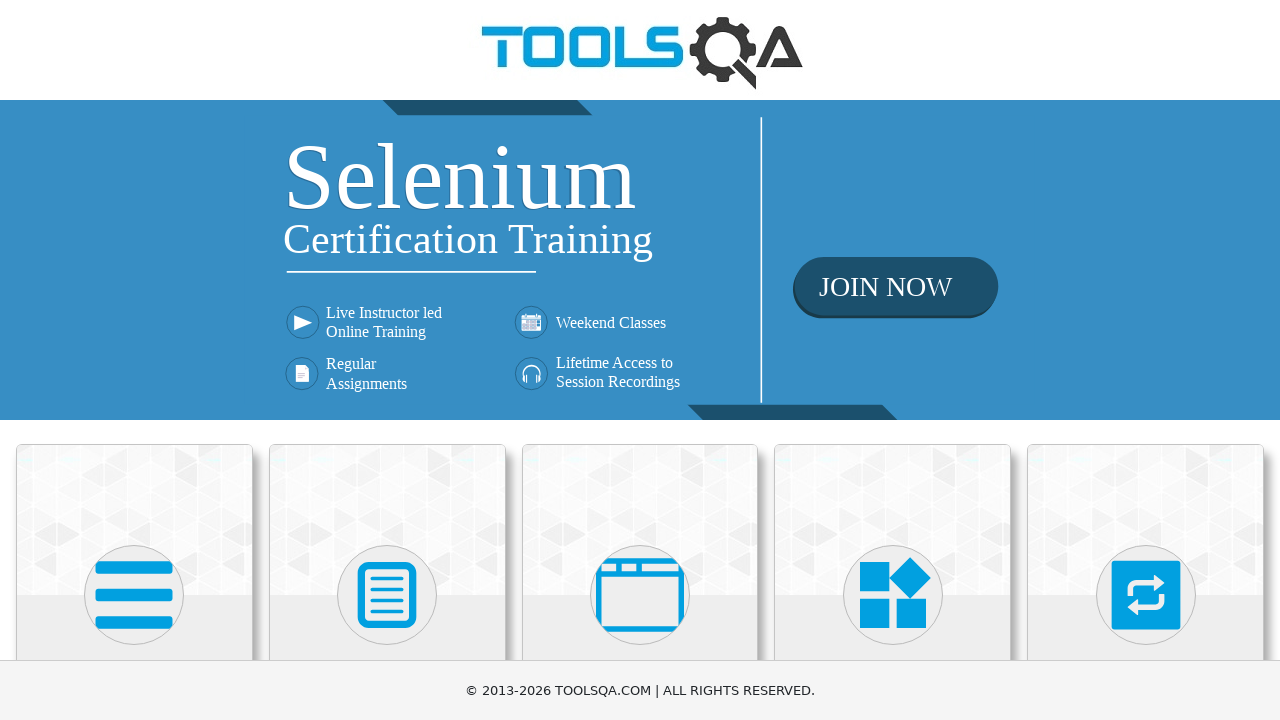

Clicked on the Elements card at (134, 360) on div.card-body >> internal:has-text="Elements"i
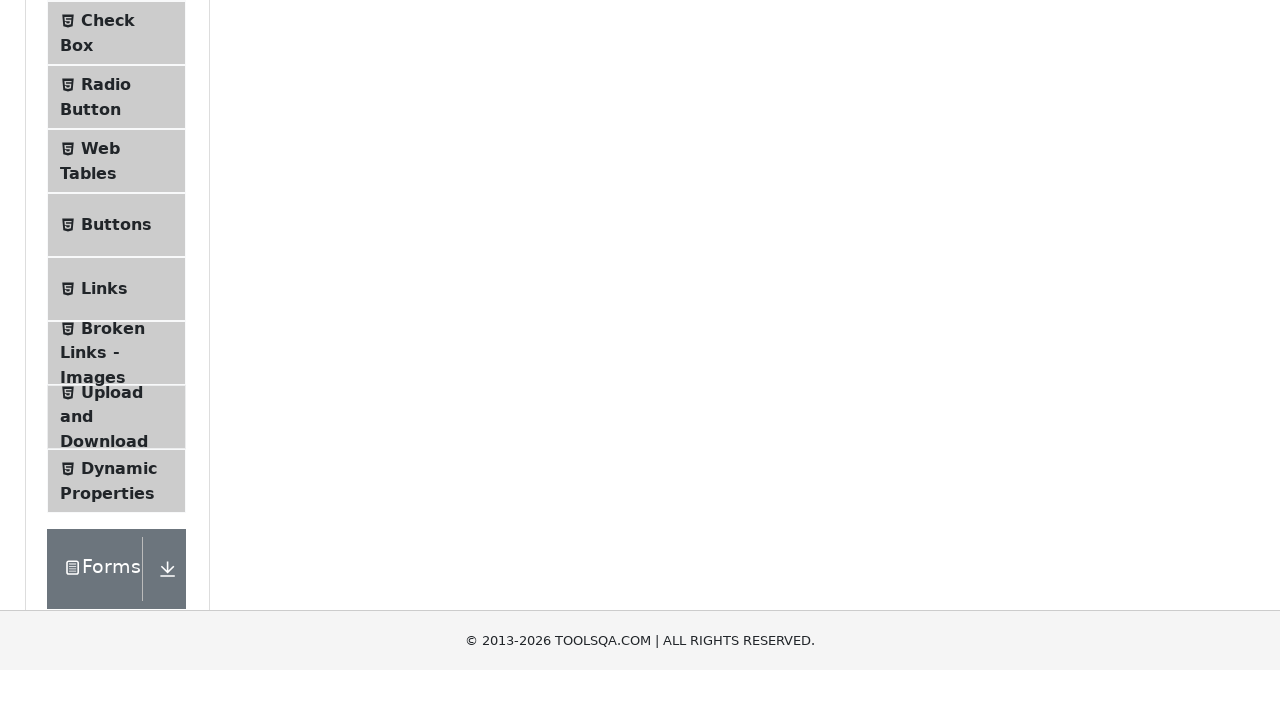

Waited for navigation to Elements page
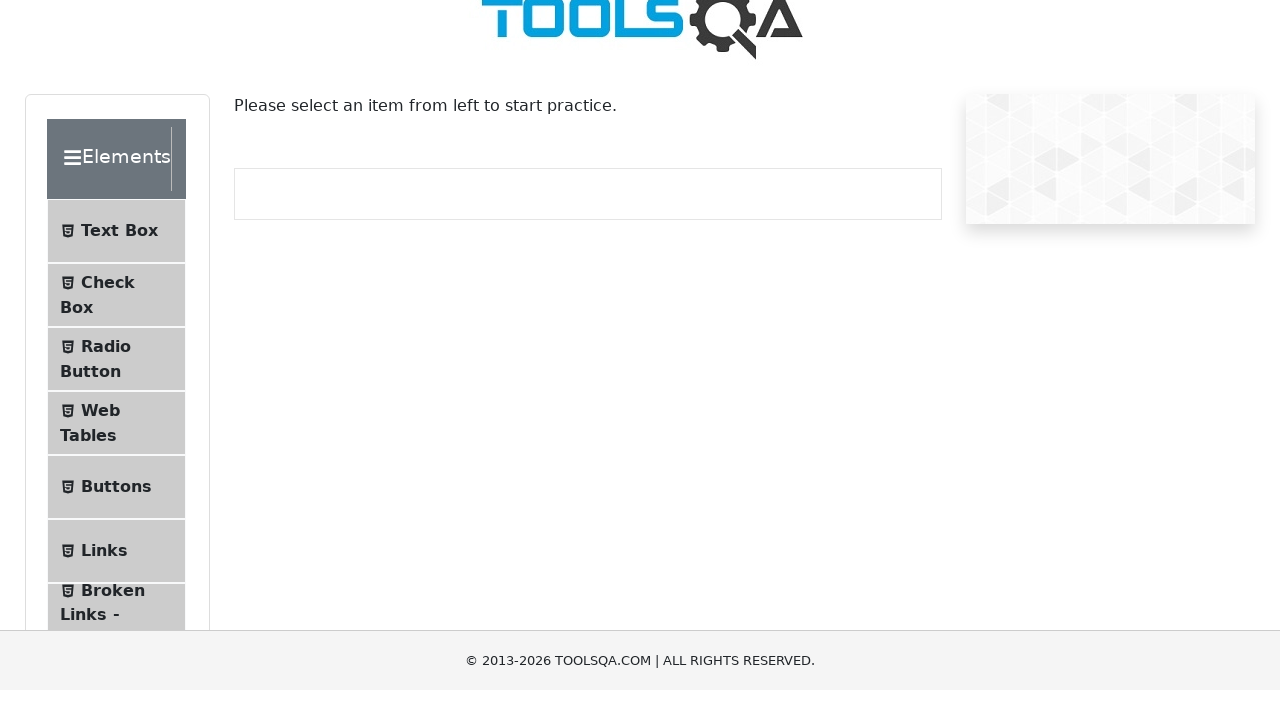

Verified URL contains '/elements'
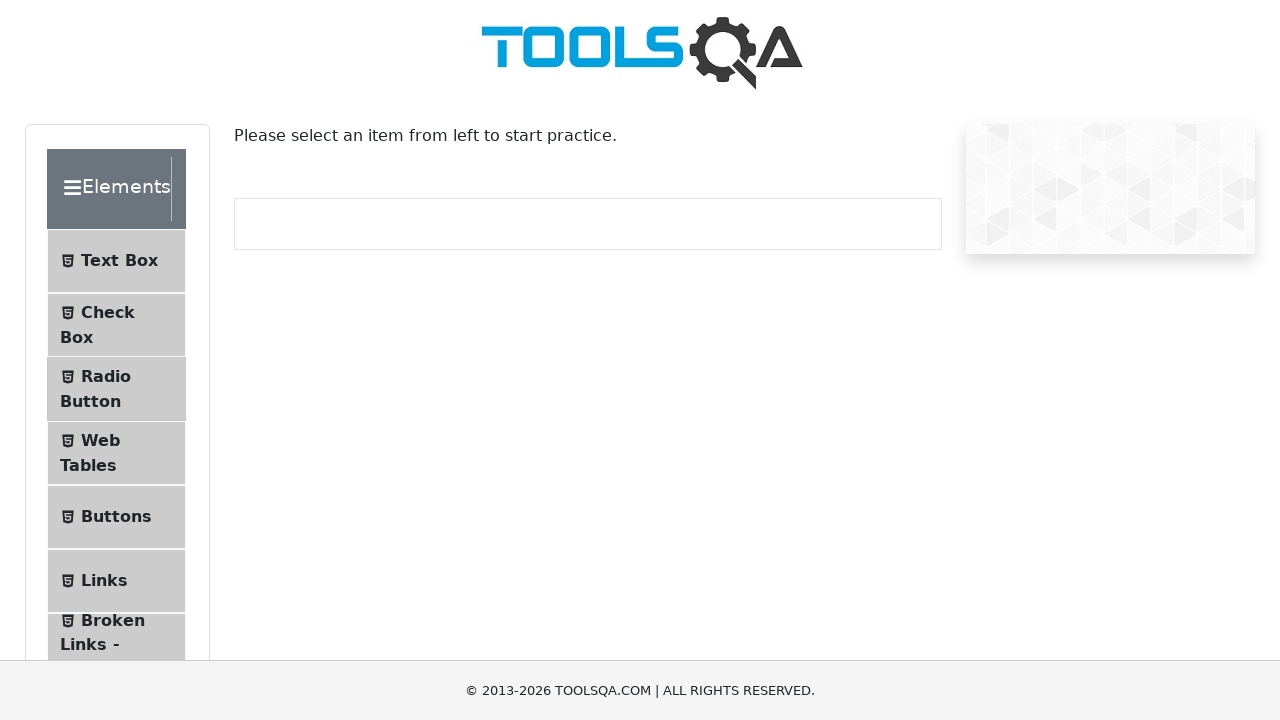

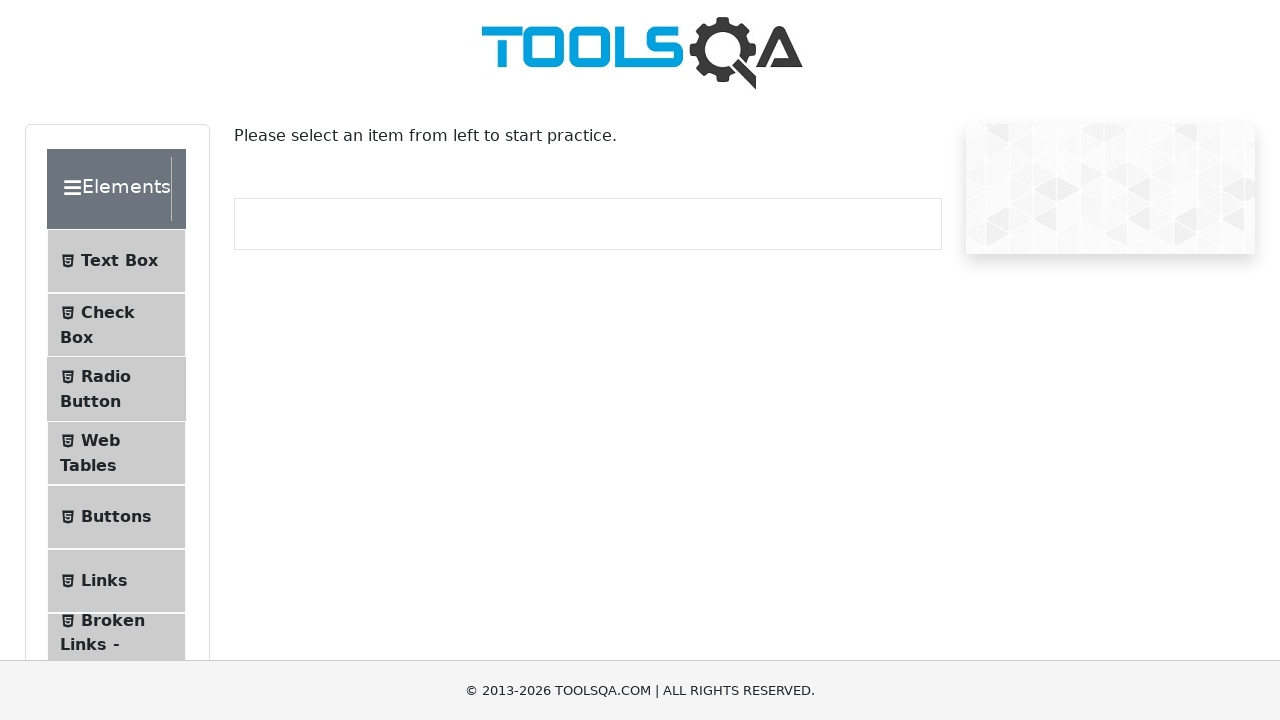